Navigates to a practice automation page and interacts with table elements to verify their presence and structure

Starting URL: https://rahulshettyacademy.com/AutomationPractice/

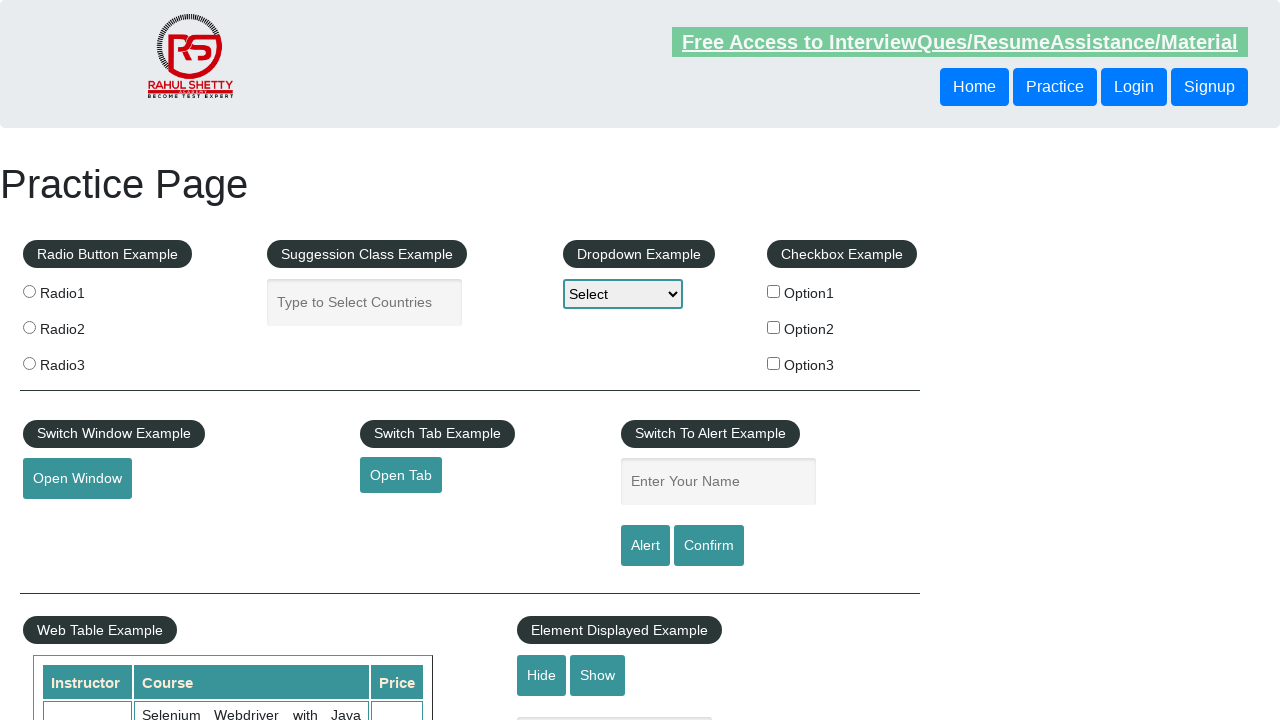

Table element loaded and is present on page
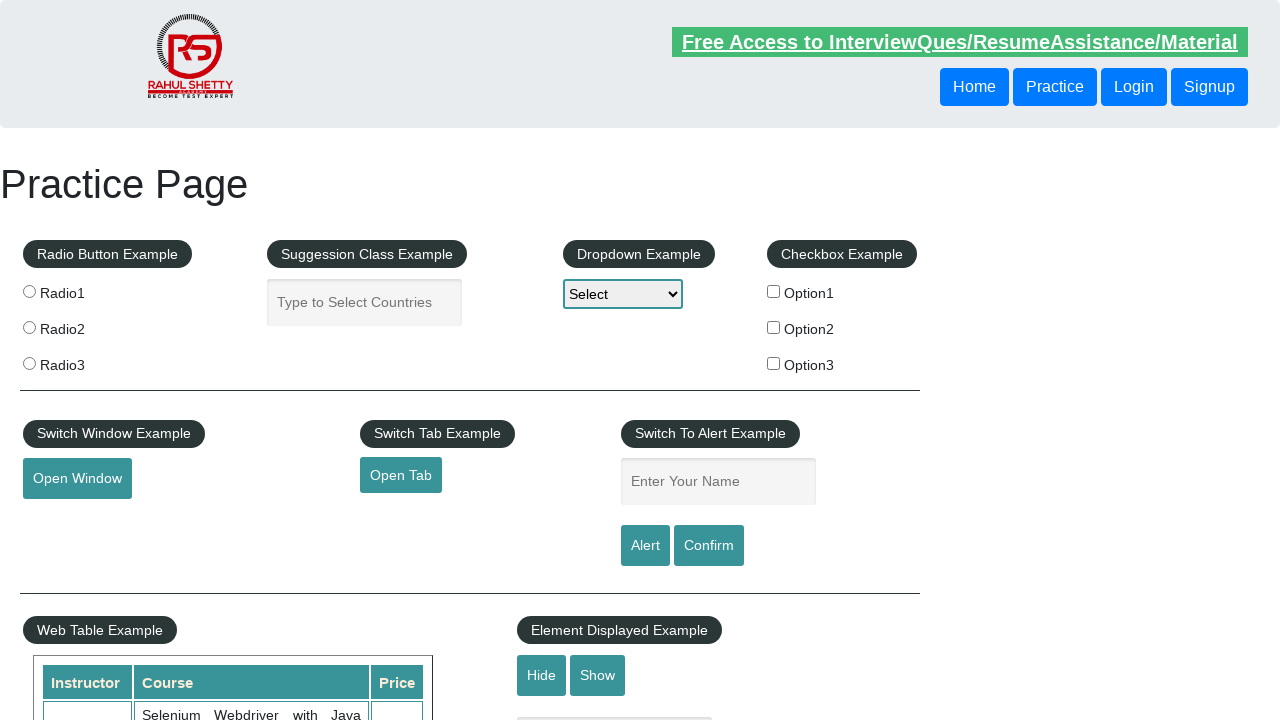

Table data cells in third column are present
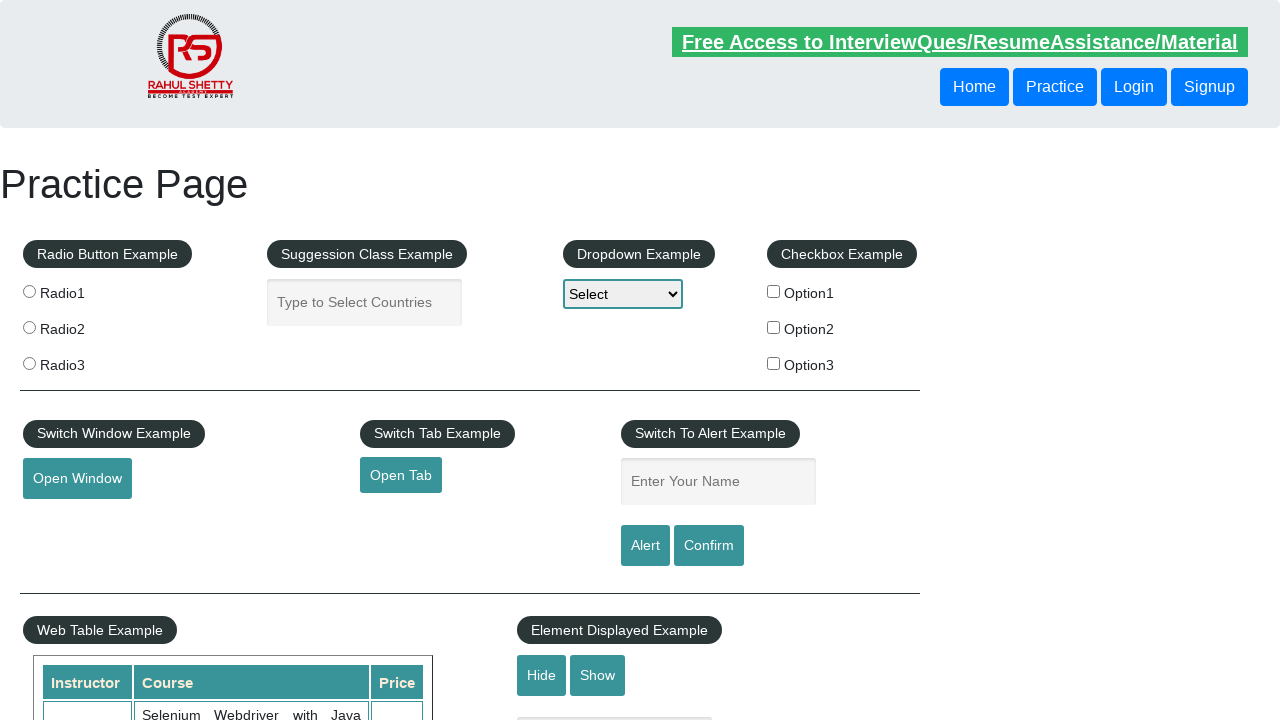

Table header elements are present
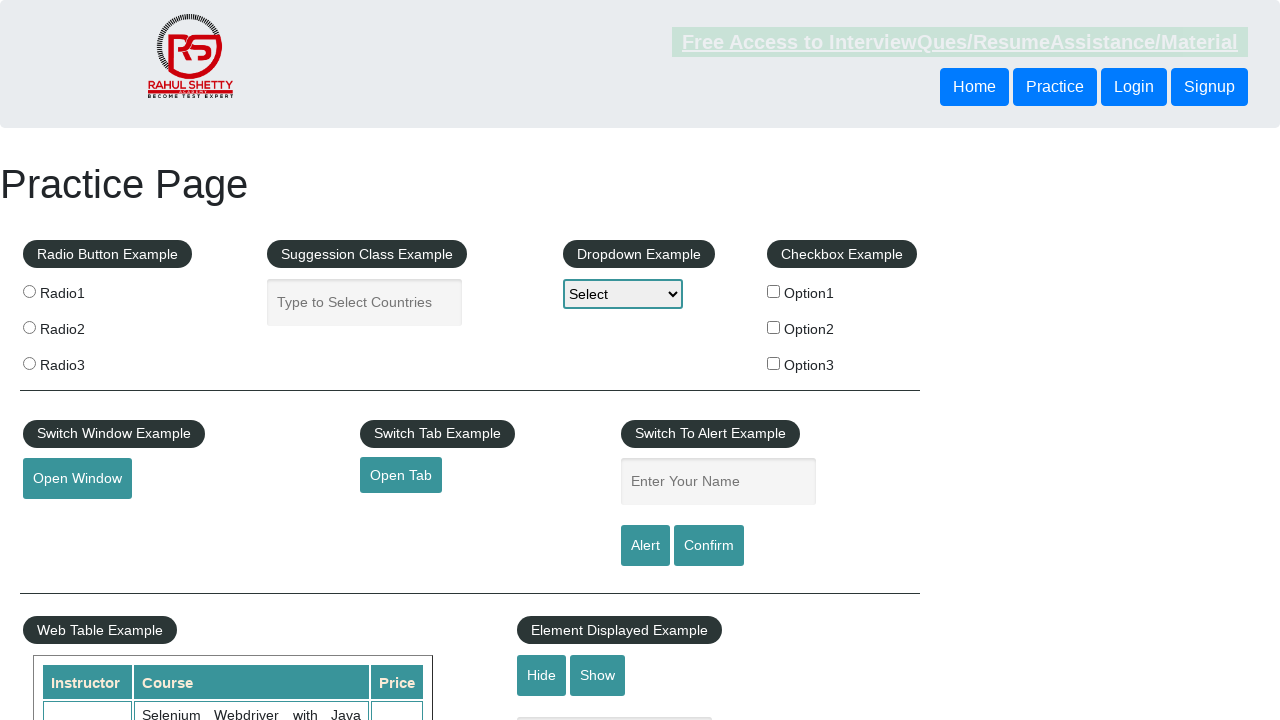

Second table row (third tr element) is present
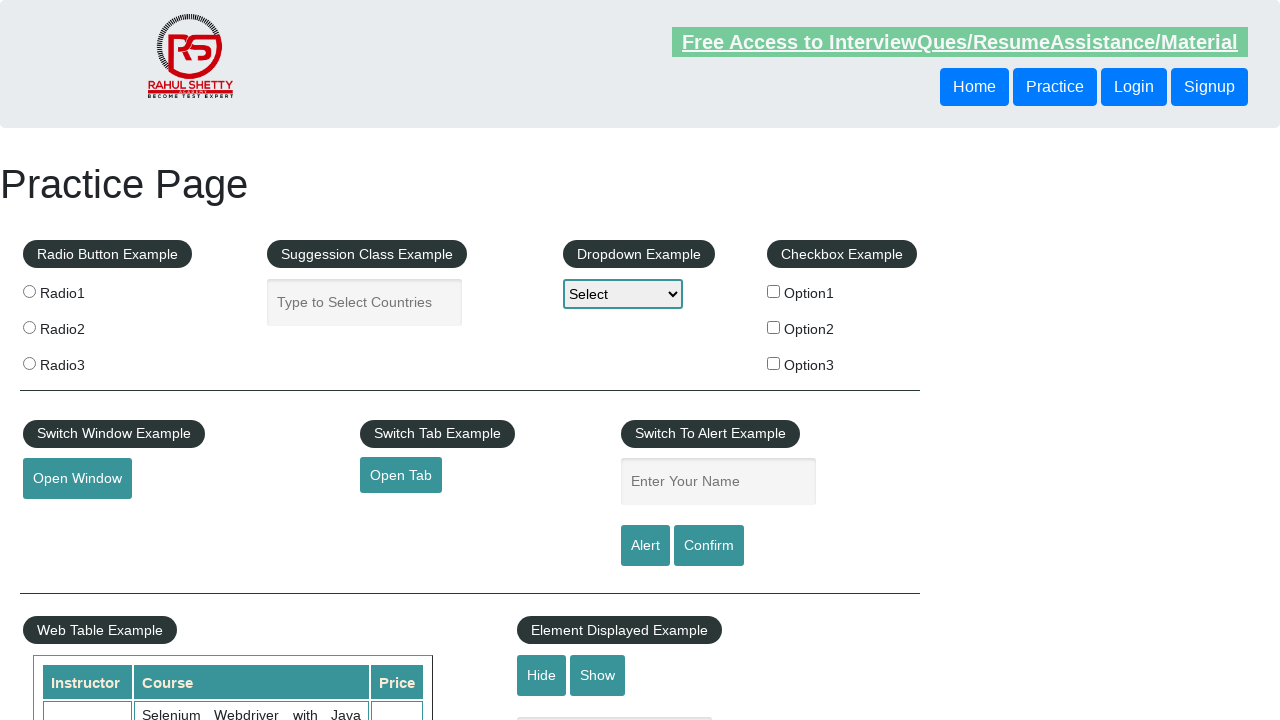

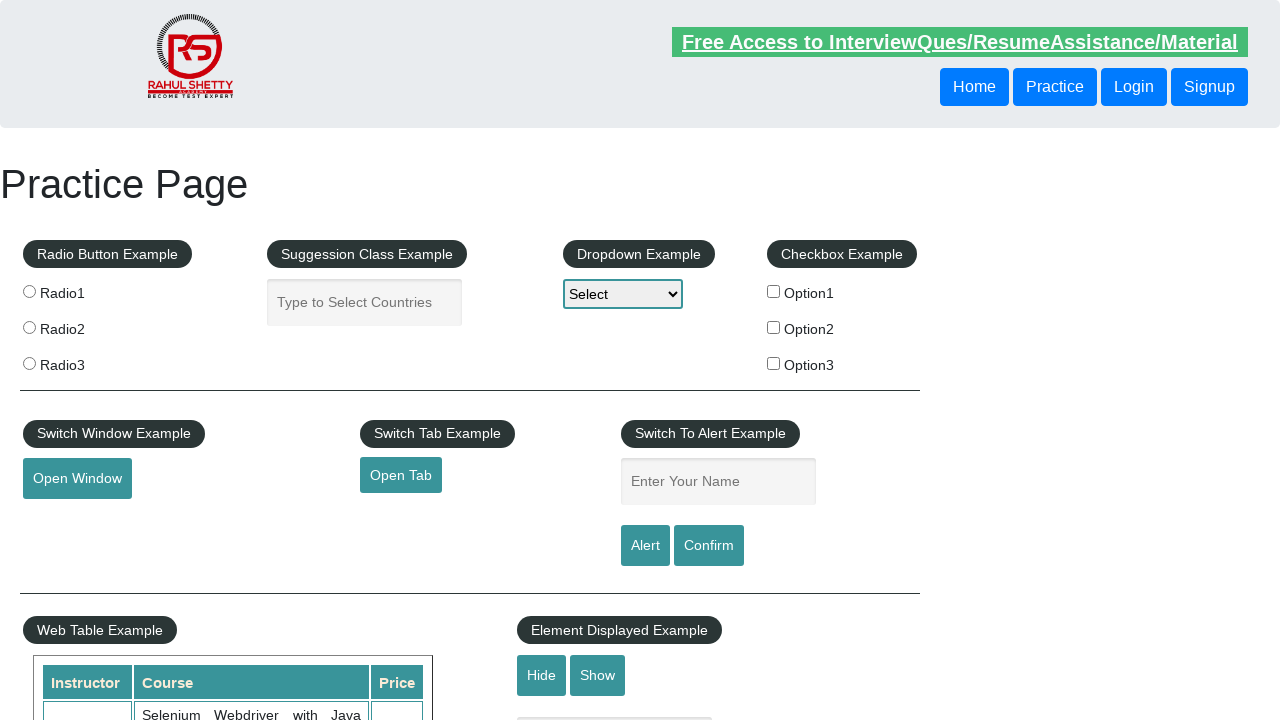